Tests various button interactions on LeafGround practice page including clicking buttons, checking disabled state, finding button position/color/dimensions, performing mouse hover, clicking image buttons, and counting rounded buttons.

Starting URL: https://www.leafground.com/button.xhtml

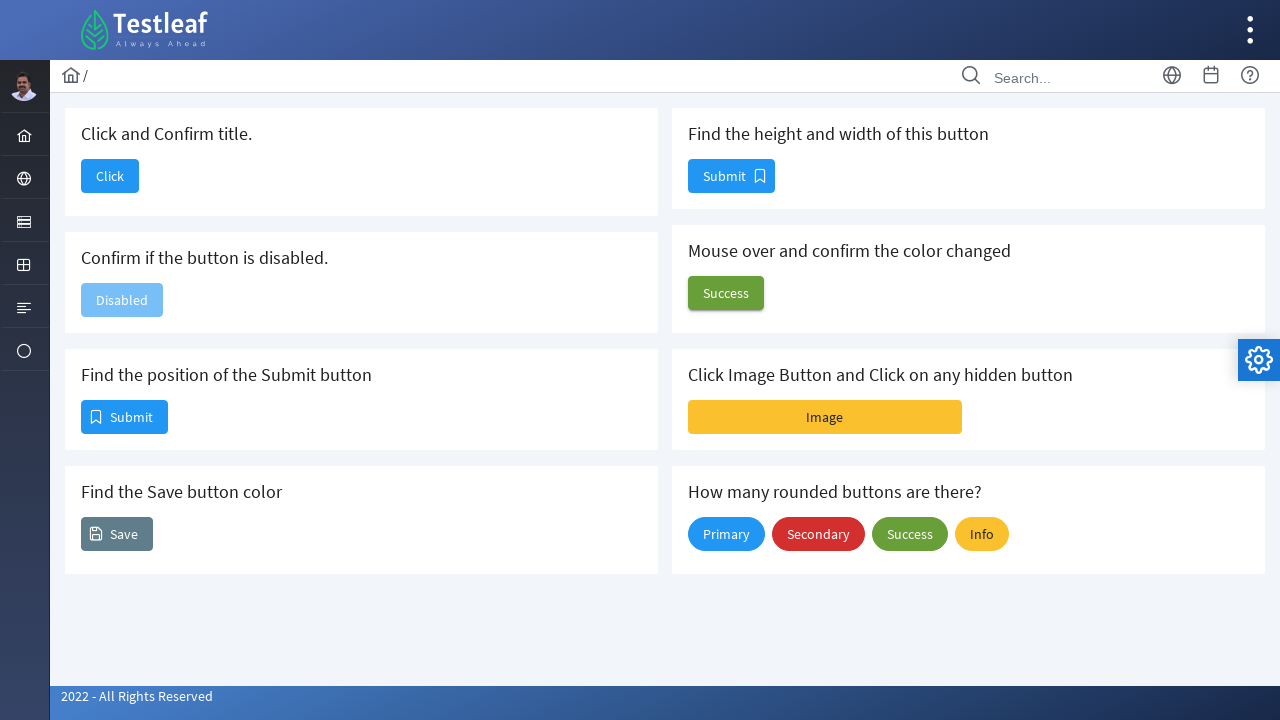

Clicked the 'Click' button at (110, 176) on xpath=//span[text()='Click']
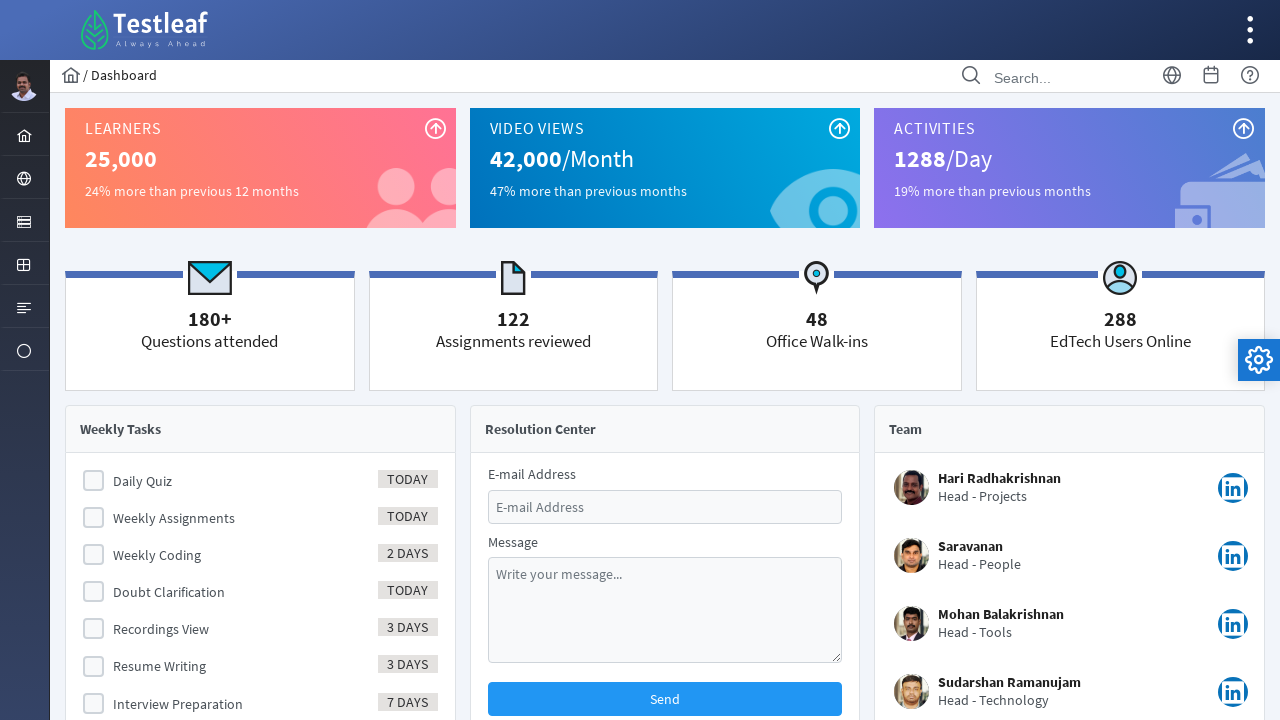

Retrieved page title: Dashboard
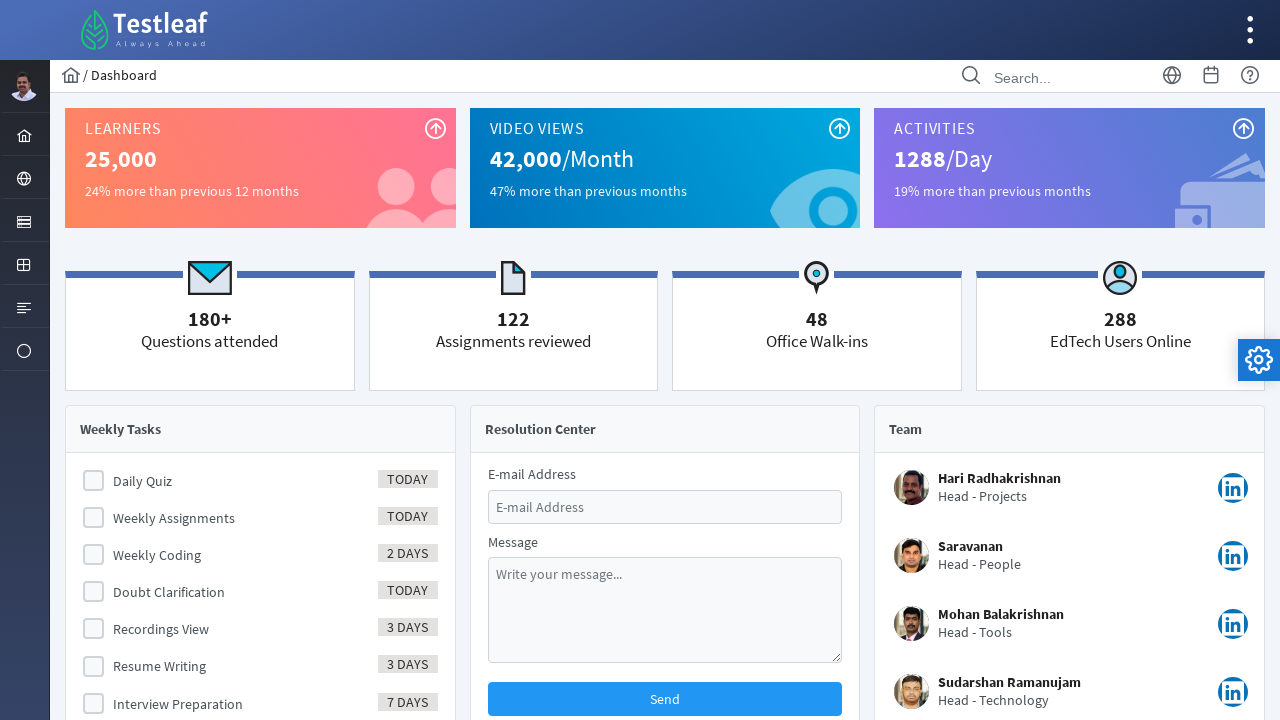

Navigated back to the button page
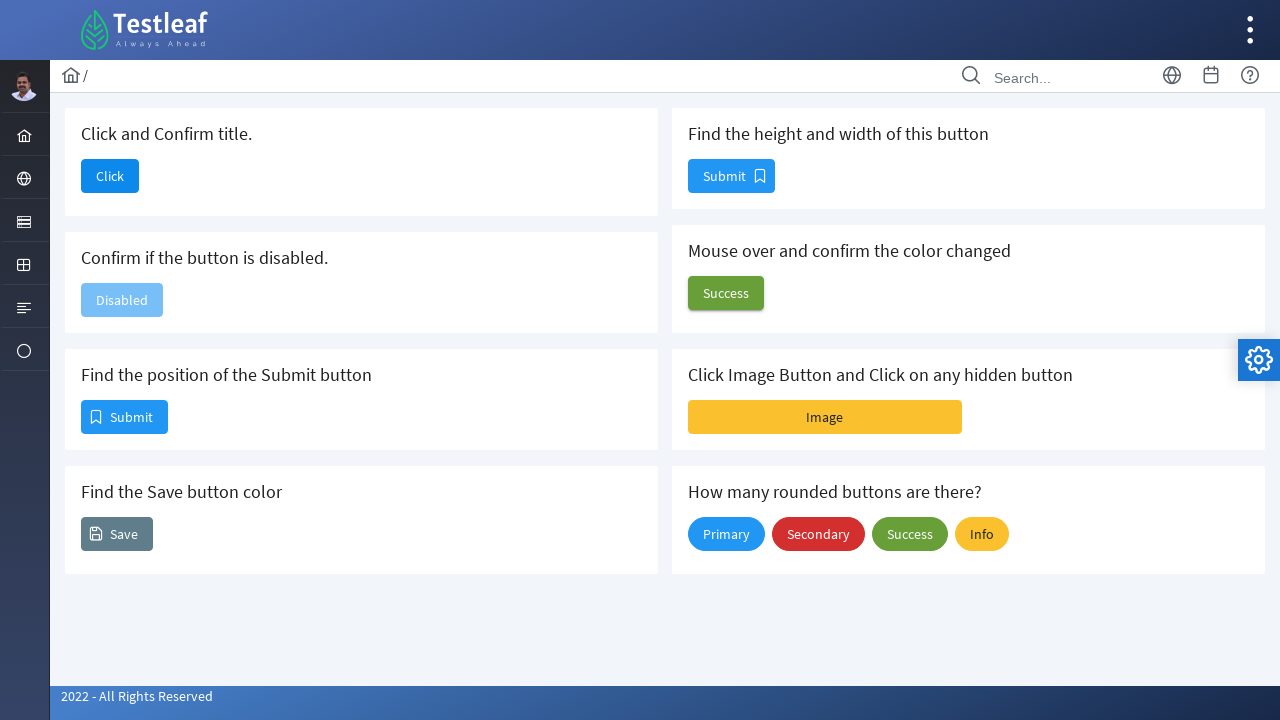

Checked if disabled button is enabled: False
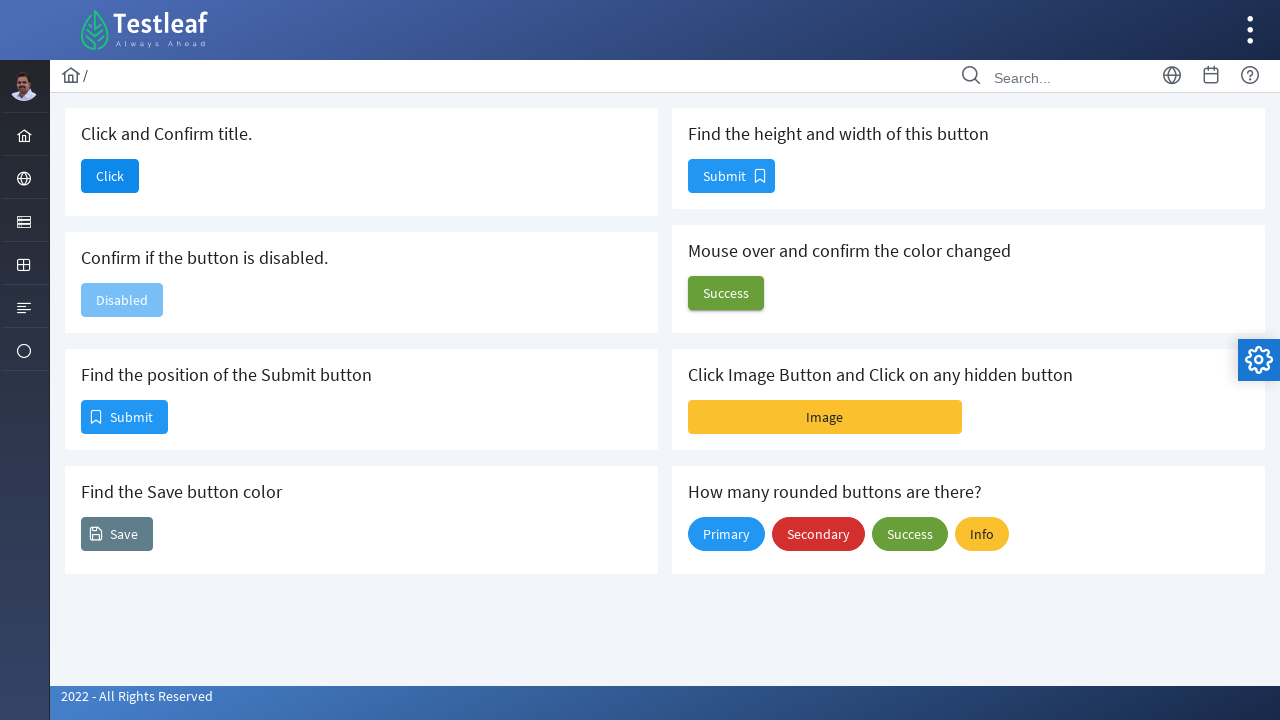

Found Submit button position - X: 81, Y: 400
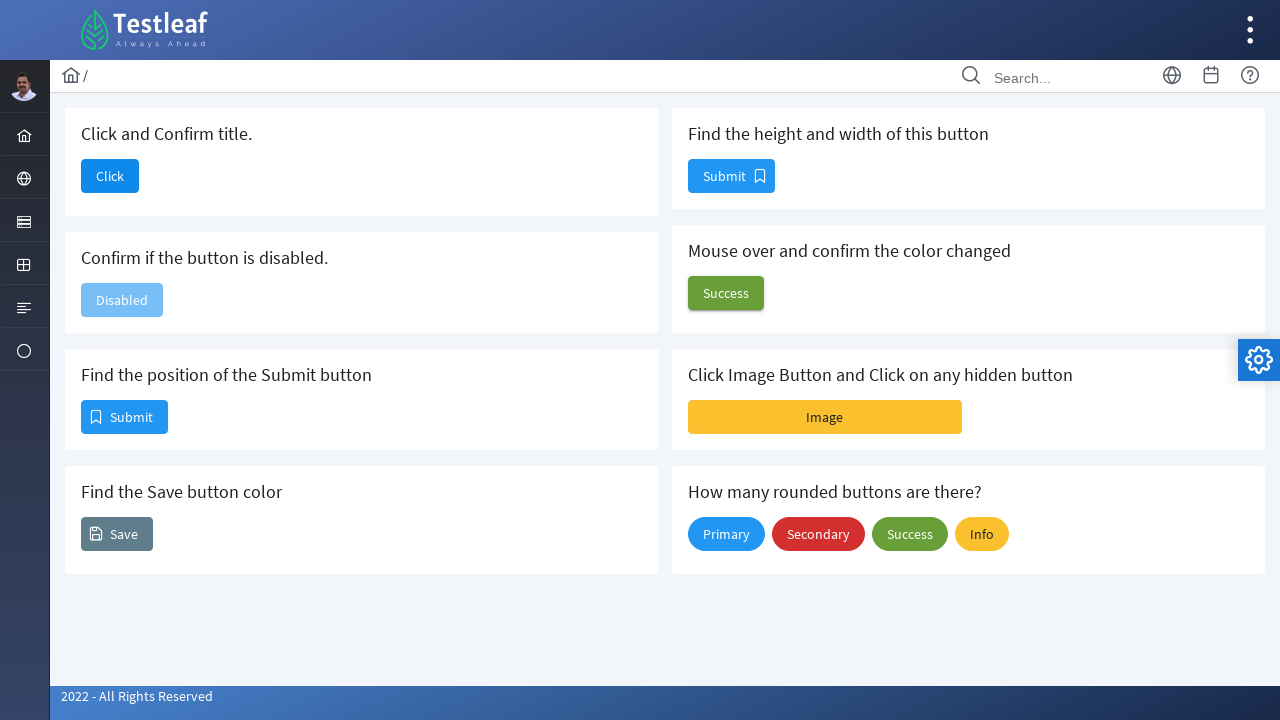

Found Save button color: rgb(96, 125, 139)
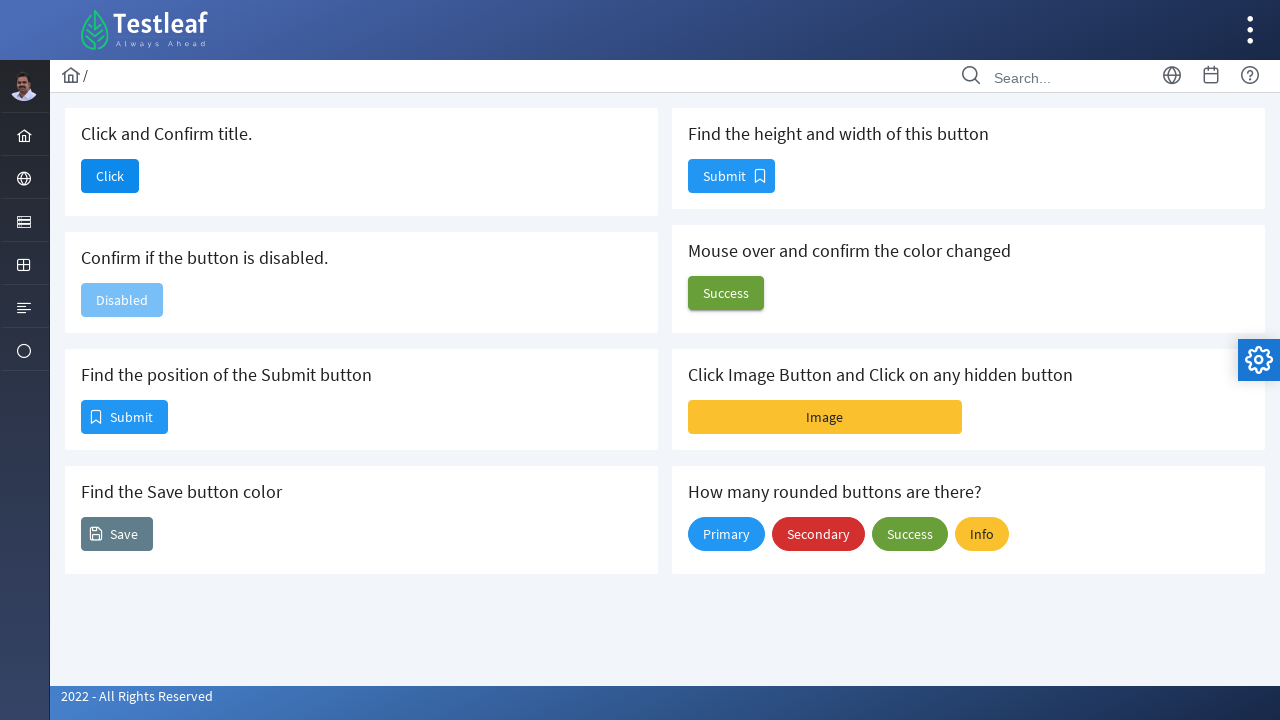

Found button dimensions - Height: 34, Width: 87
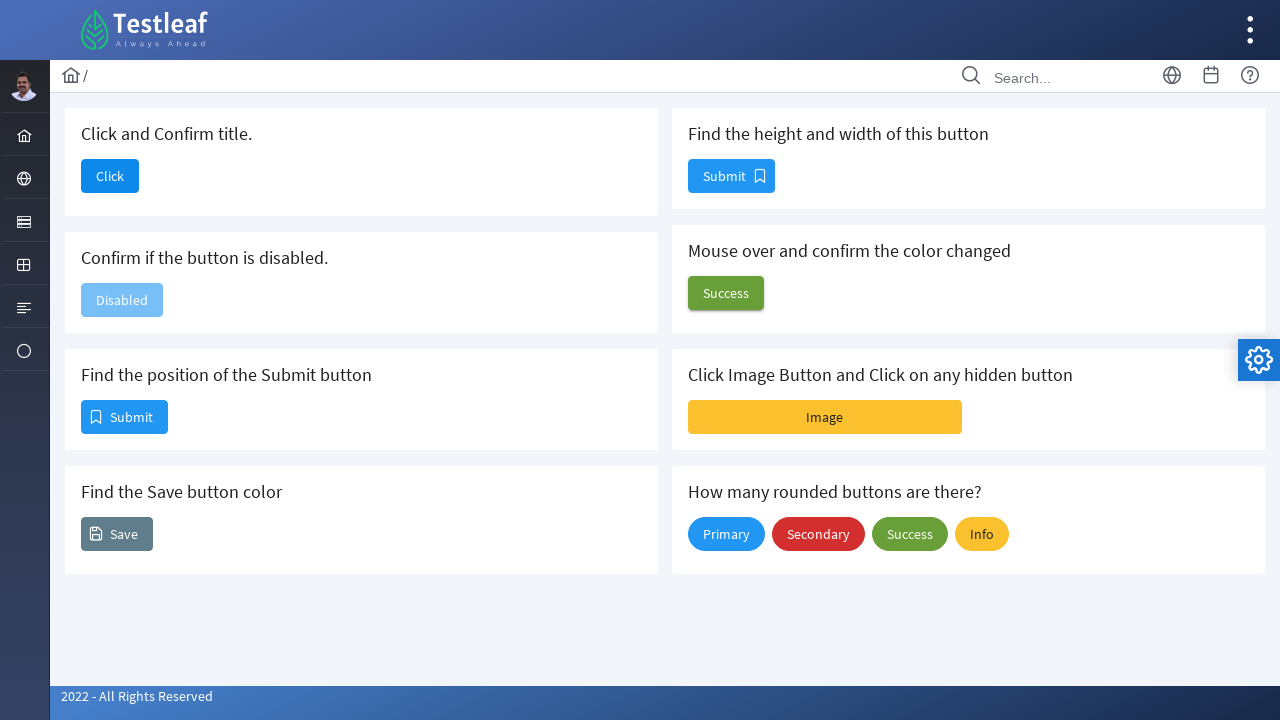

Retrieved button color before hover: rgb(104, 159, 56)
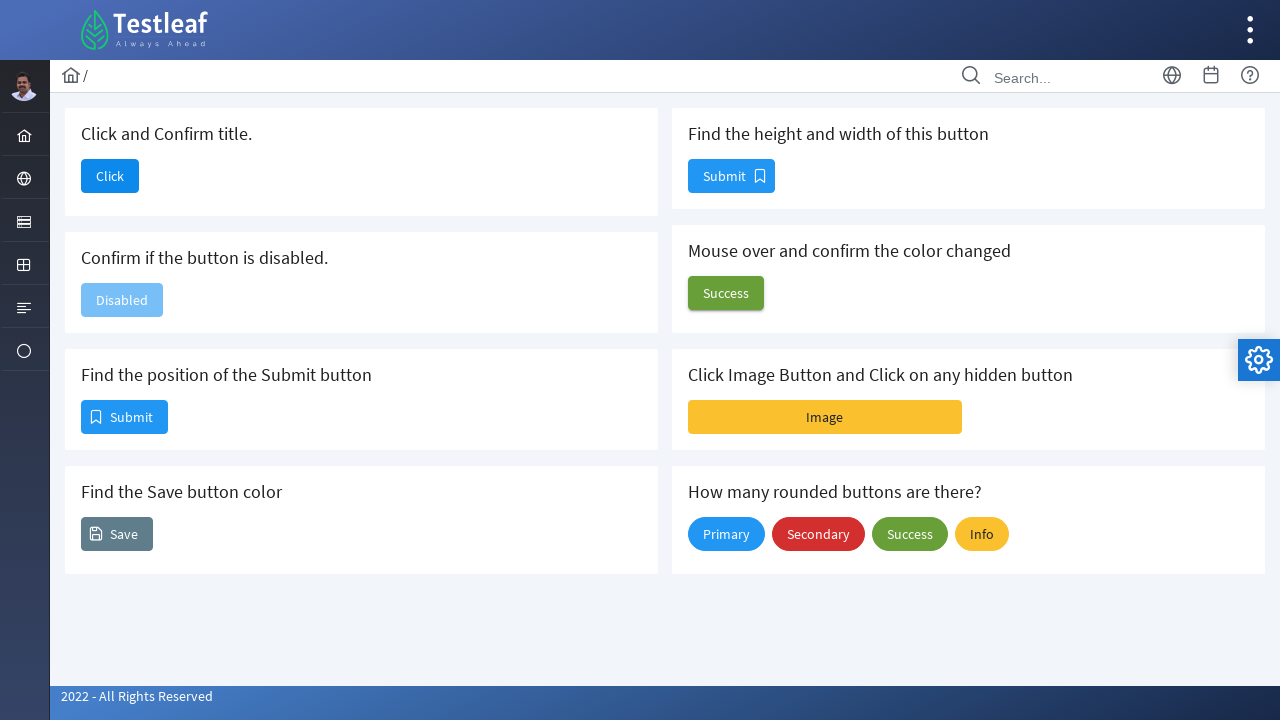

Performed mouse hover on button at (726, 293) on xpath=//h5[contains(text(),'color changed')]/following-sibling::button
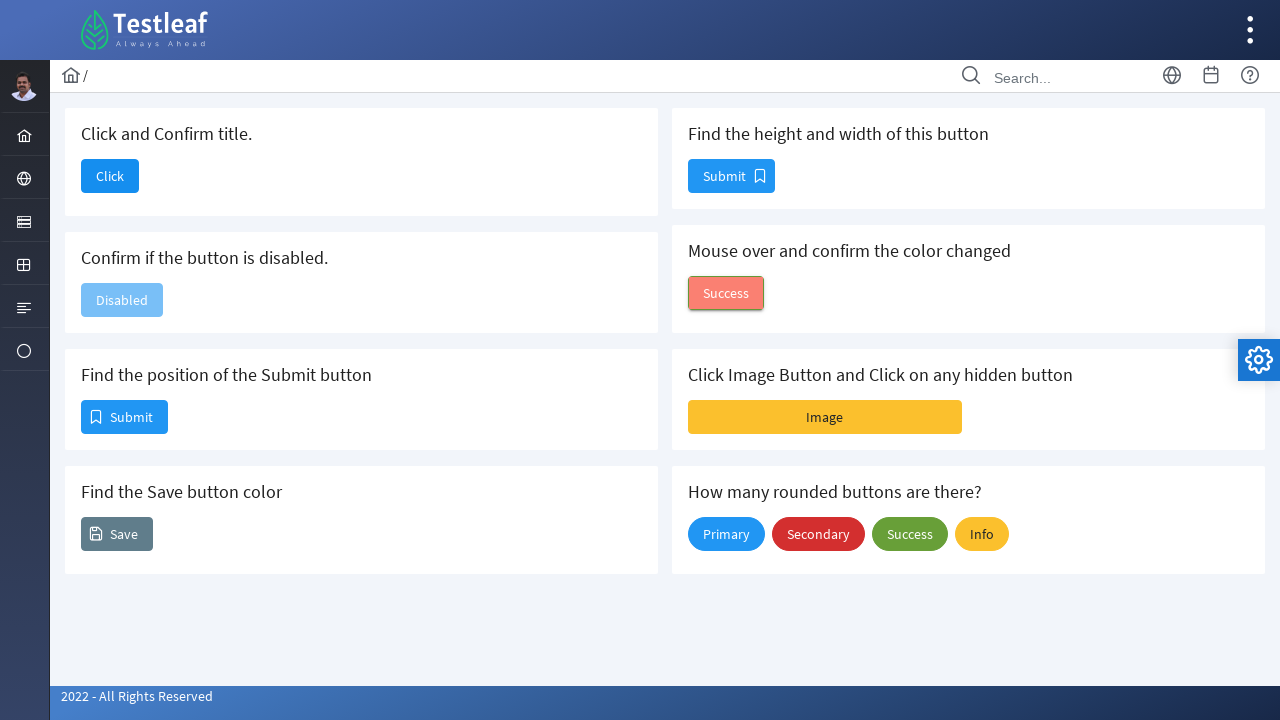

Retrieved button color after hover: rgb(94, 143, 50)
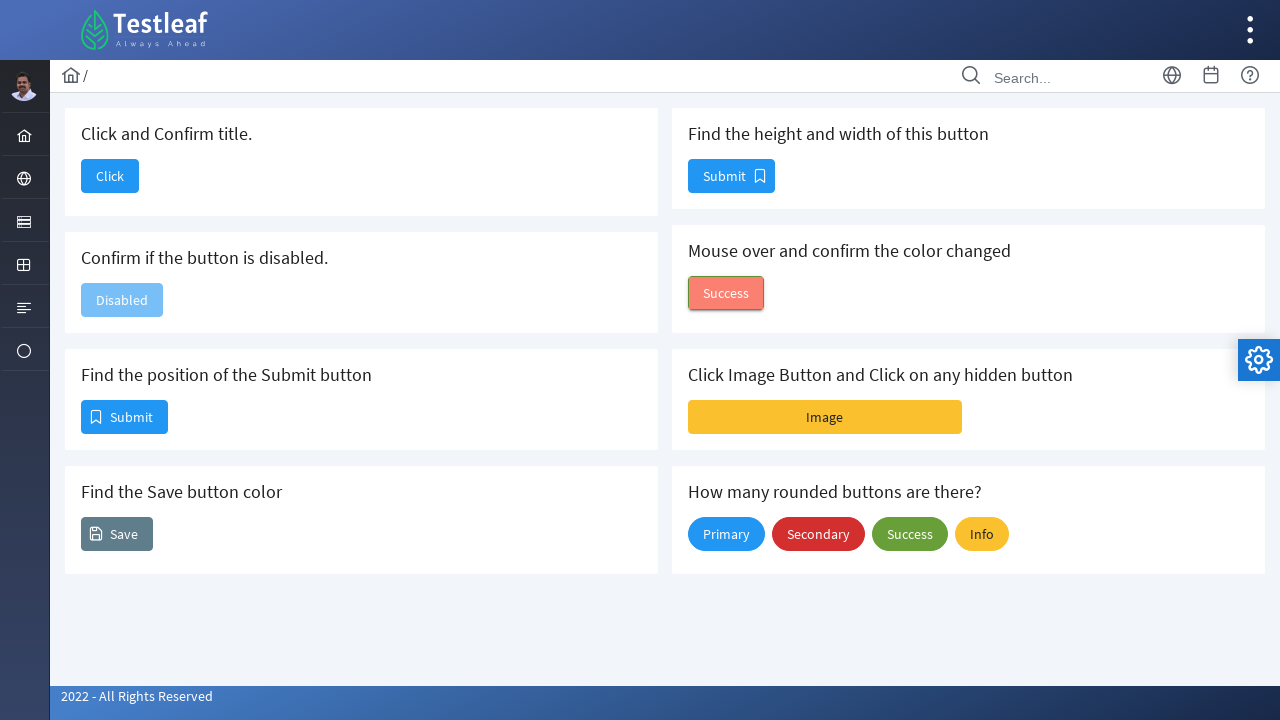

Clicked Image button at (825, 417) on xpath=//span[text()='Image']/parent::button
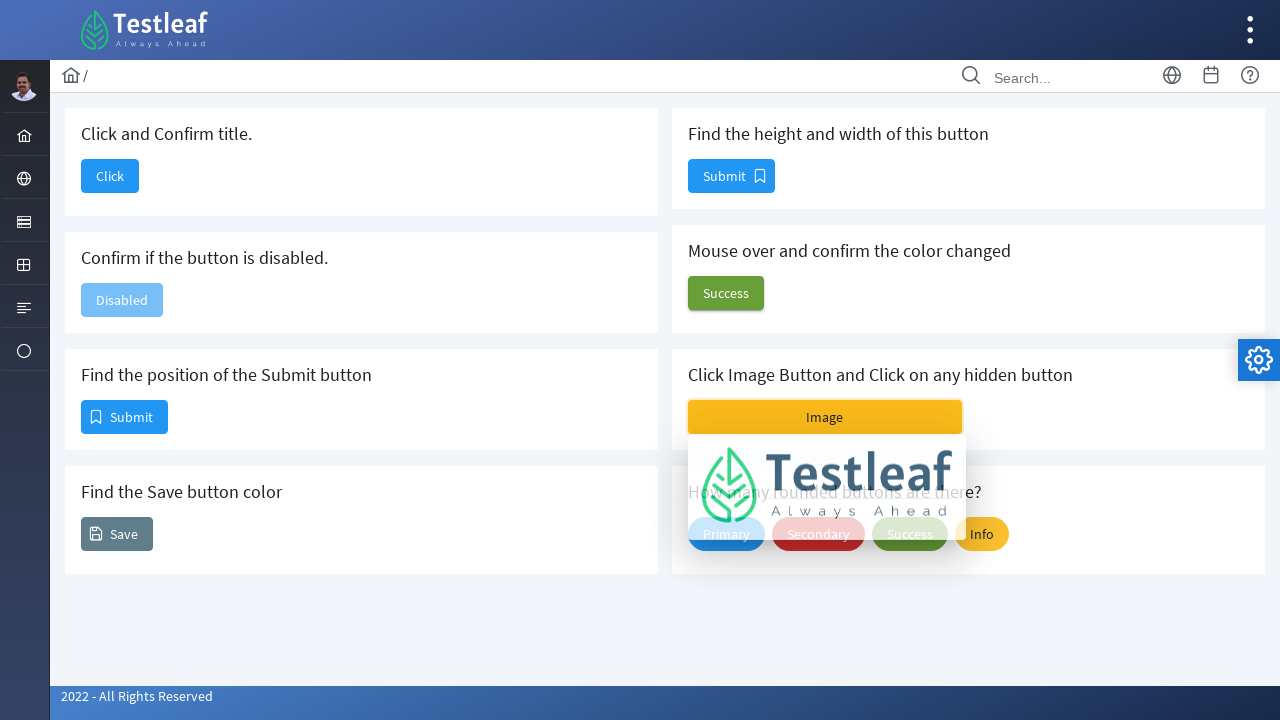

Clicked hidden image from overlay panel at (827, 488) on xpath=//div[contains(@class,'overlaypanel')]/child::img
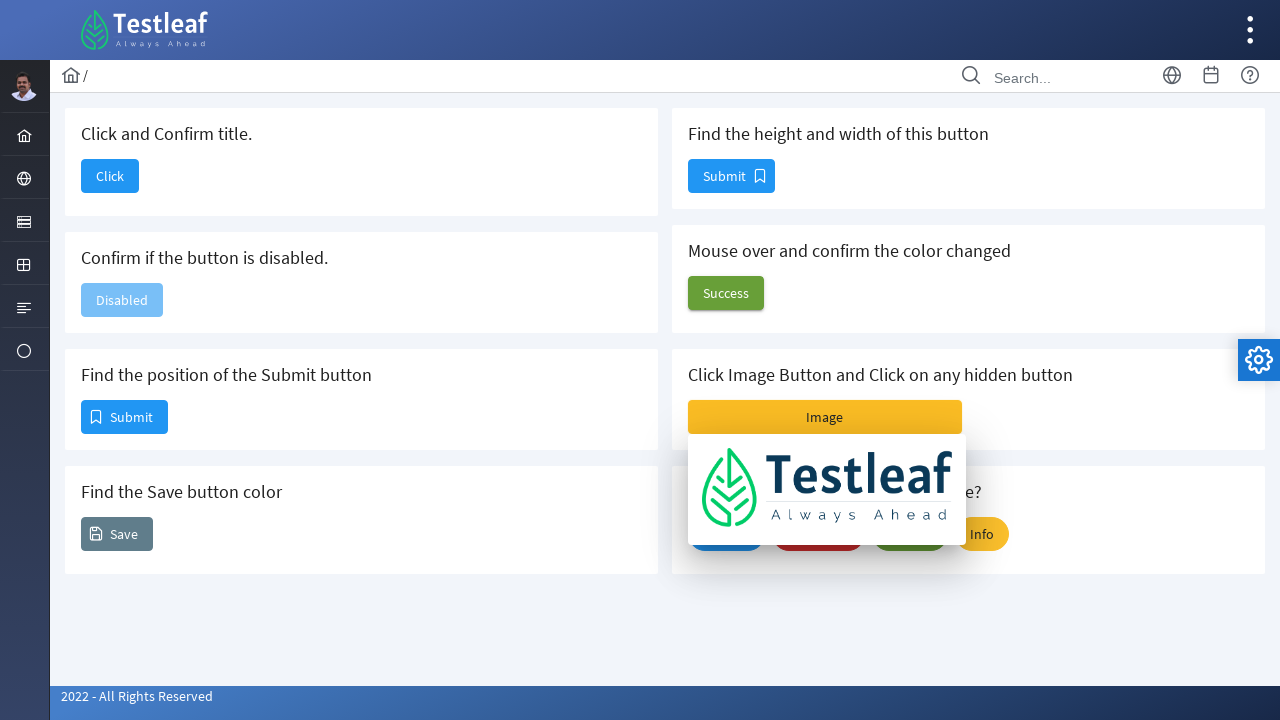

Waited 2000ms
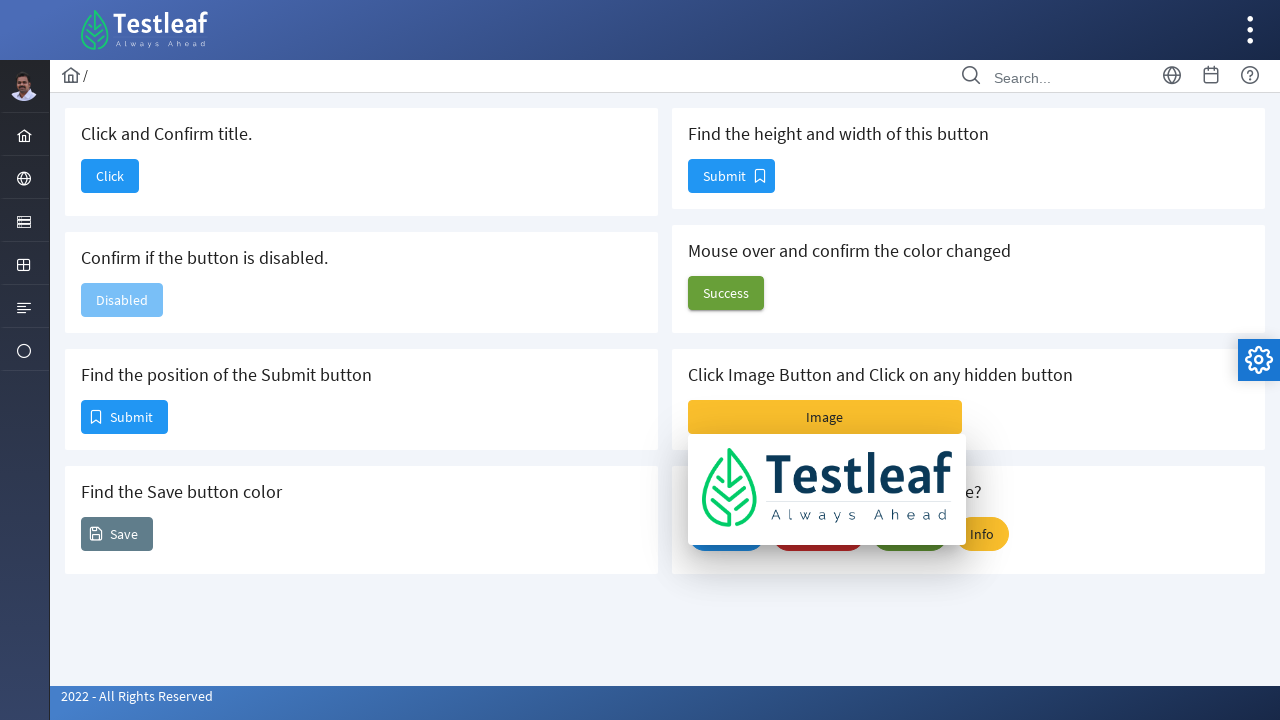

Clicked Image button again at (825, 417) on xpath=//span[text()='Image']/parent::button
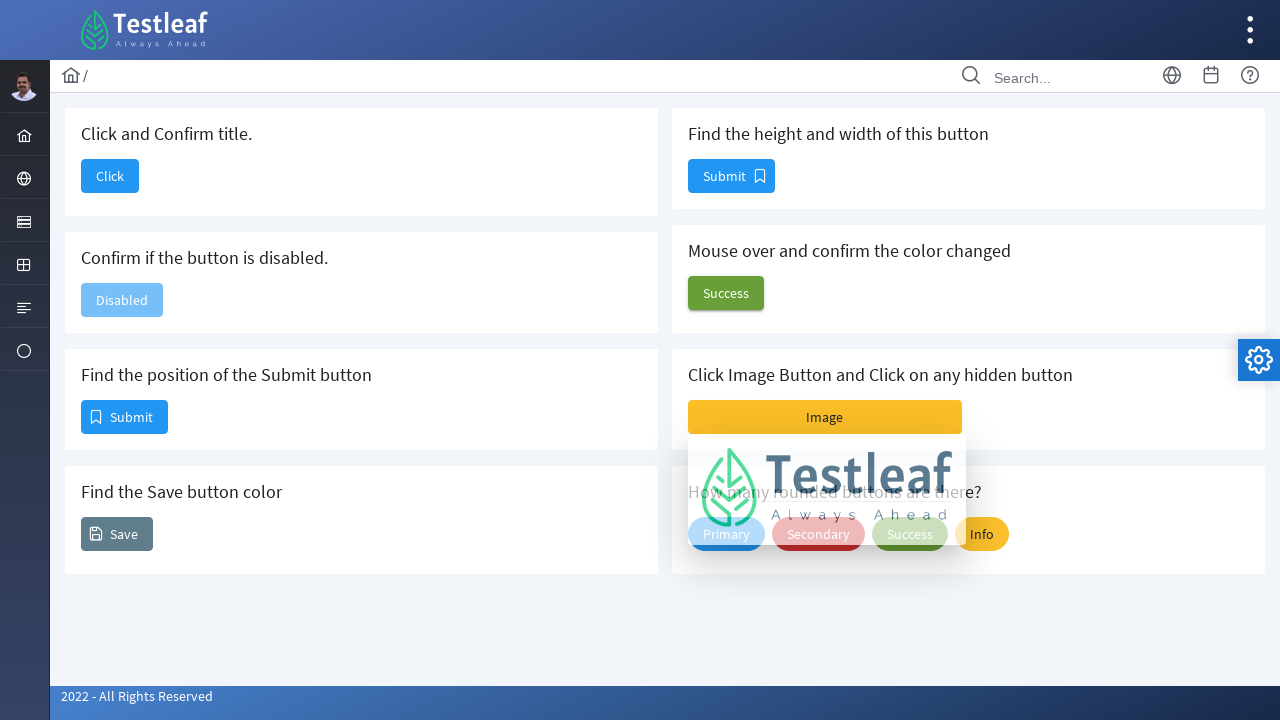

Counted rounded buttons: 4 found
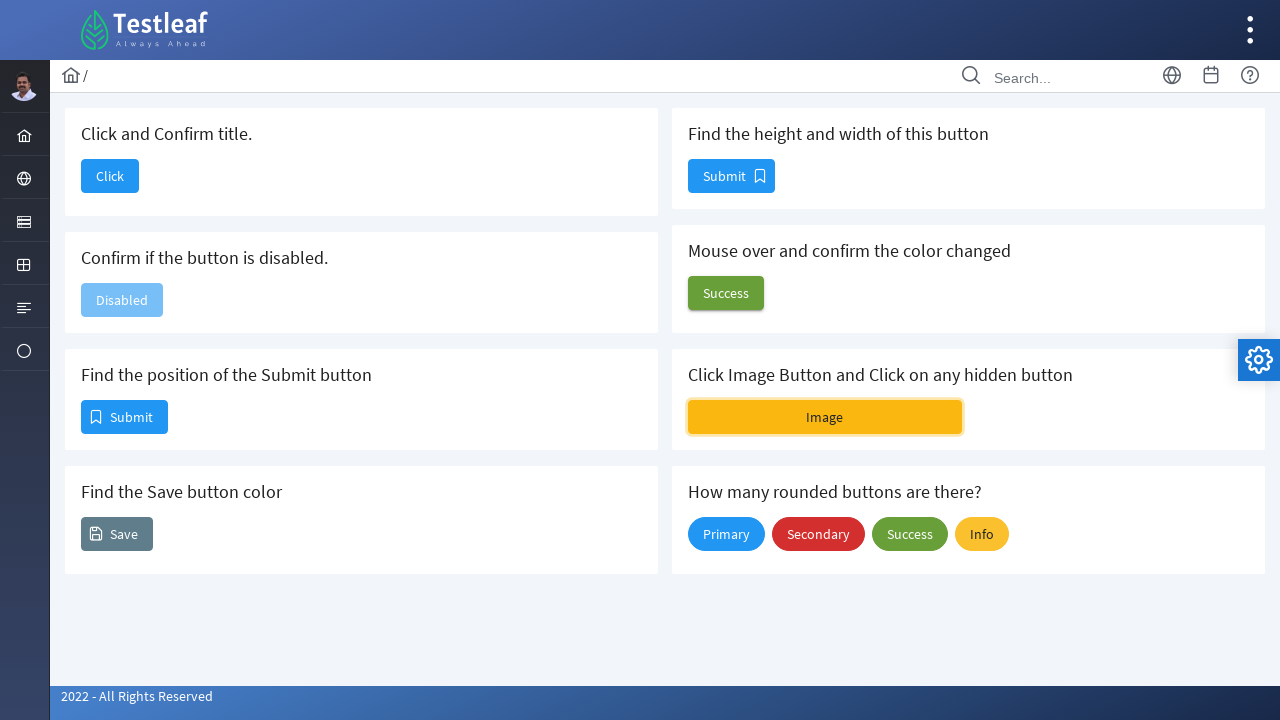

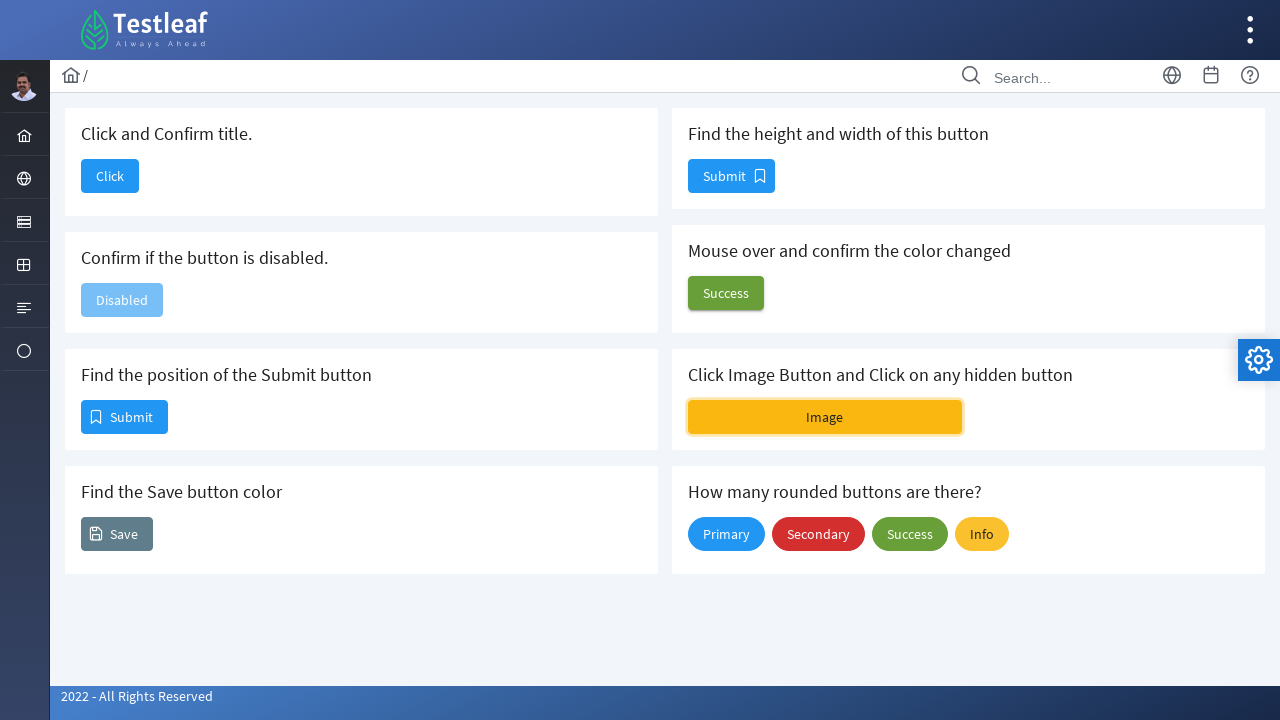